Tests JavaScript alert handling functionality by clicking different alert buttons and accepting/dismissing the alerts

Starting URL: https://the-internet.herokuapp.com/

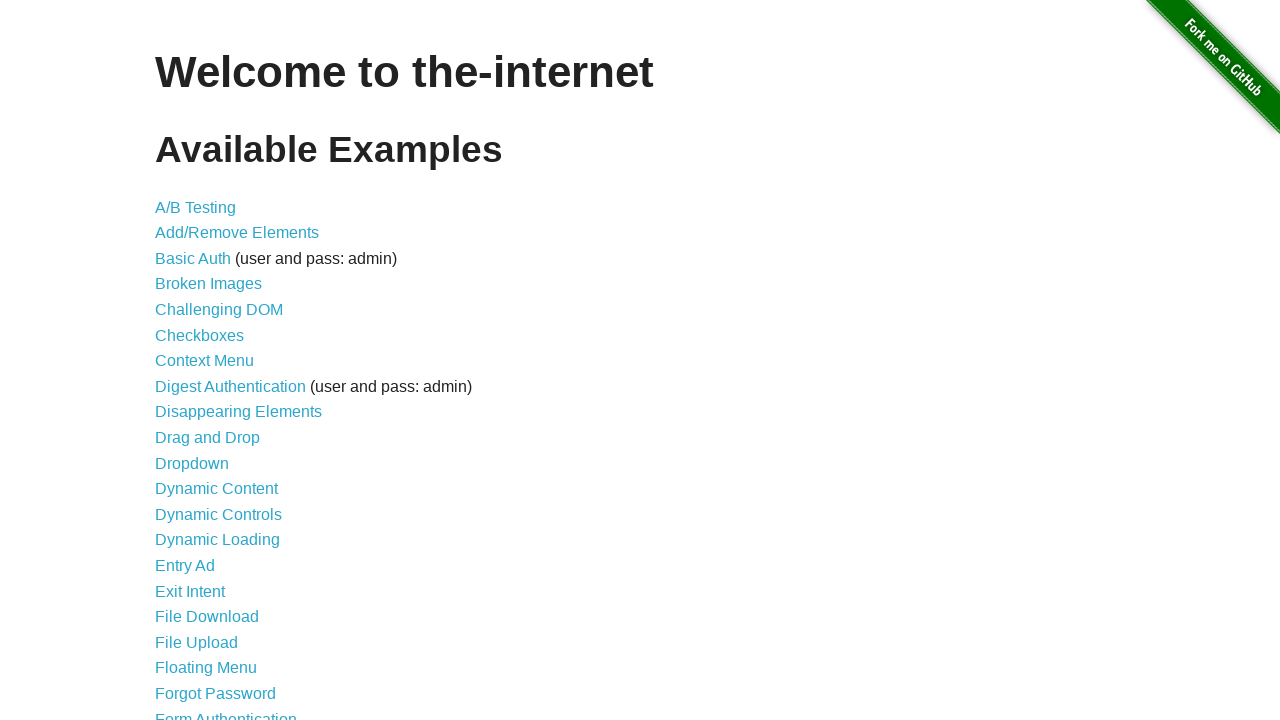

Clicked JavaScript Alerts link at (214, 361) on text=JavaScript Alerts
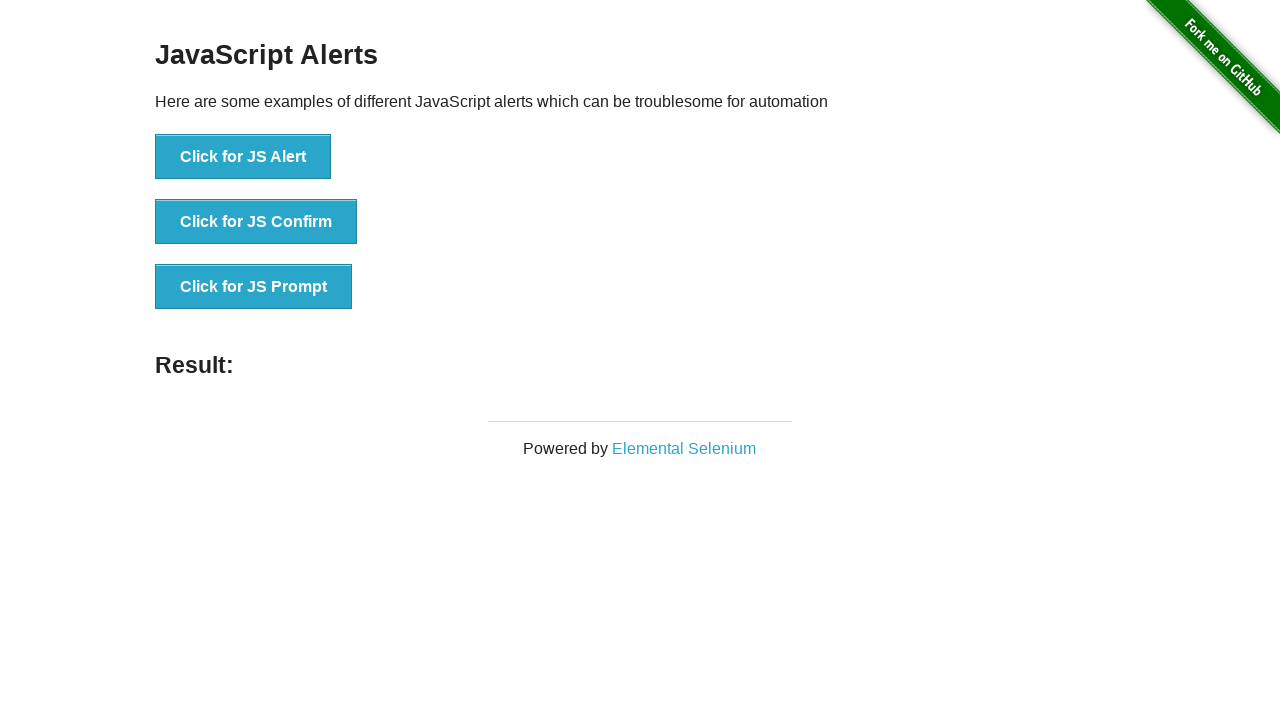

Clicked button to trigger JS Alert at (243, 157) on button:has-text('Click for JS Alert')
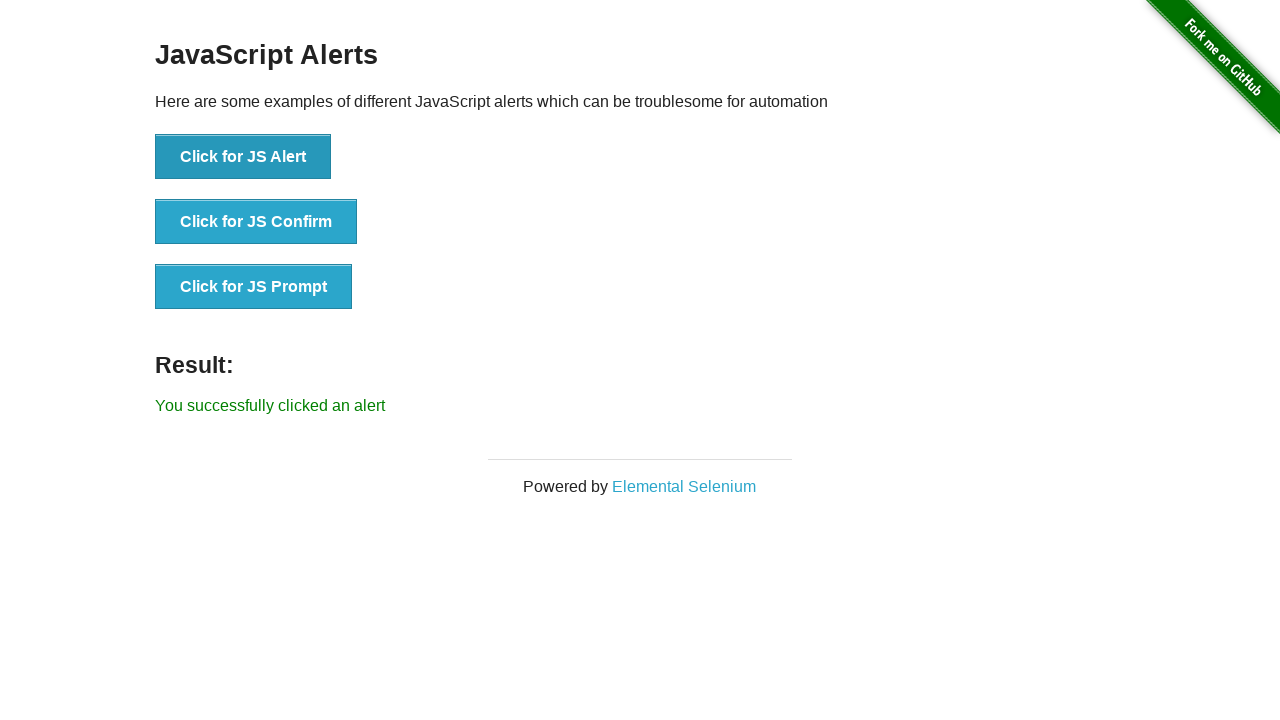

Accepted JavaScript alert dialog
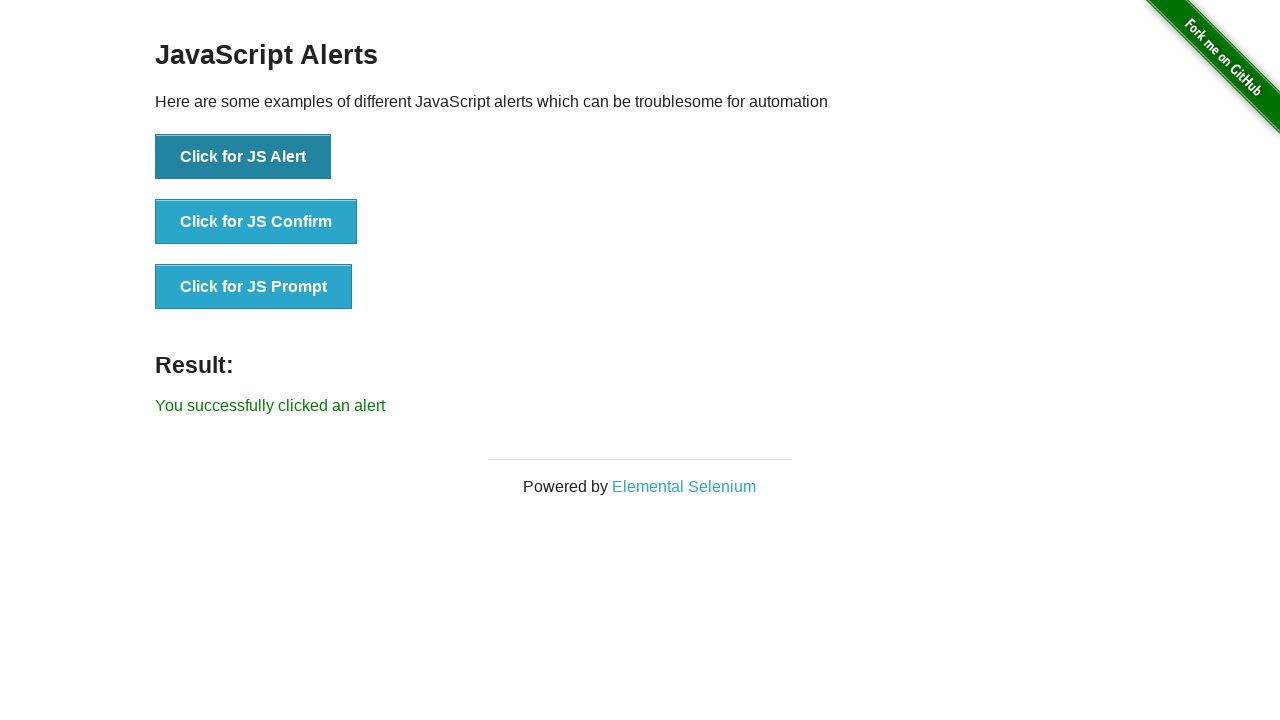

Alert result message displayed
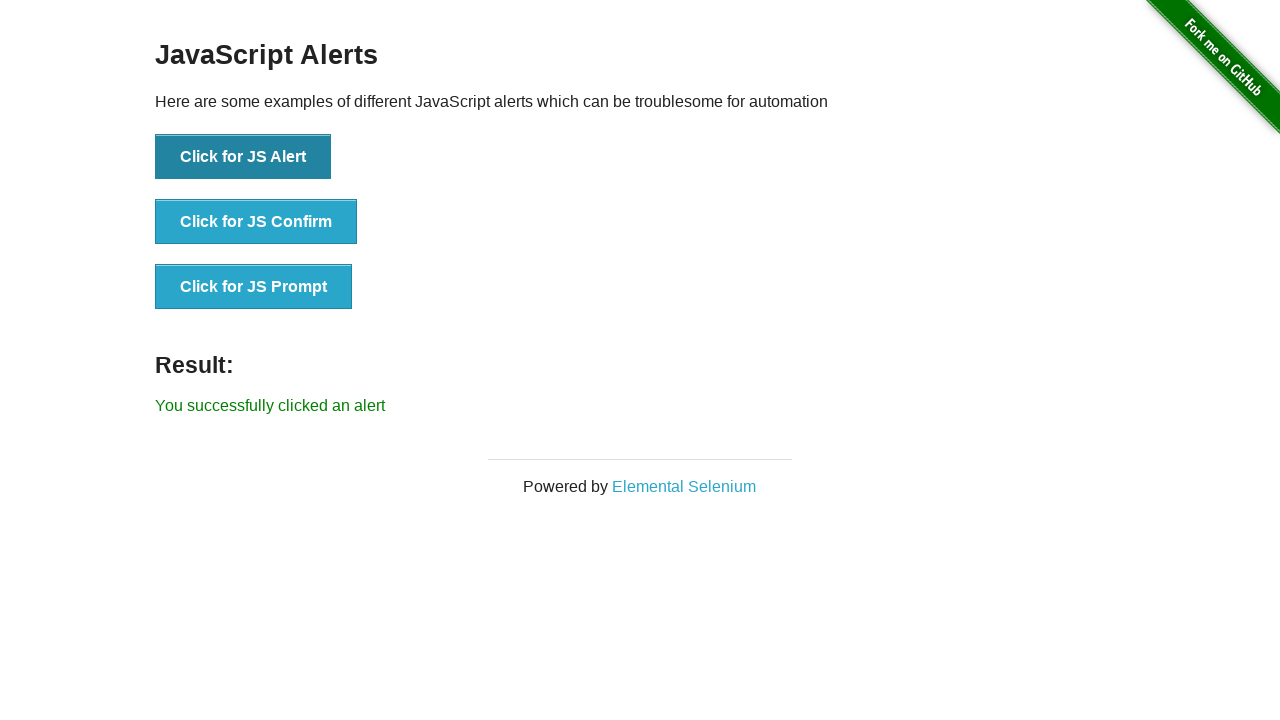

Clicked button to trigger JS Confirm dialog at (256, 222) on button:has-text('Click for JS Confirm')
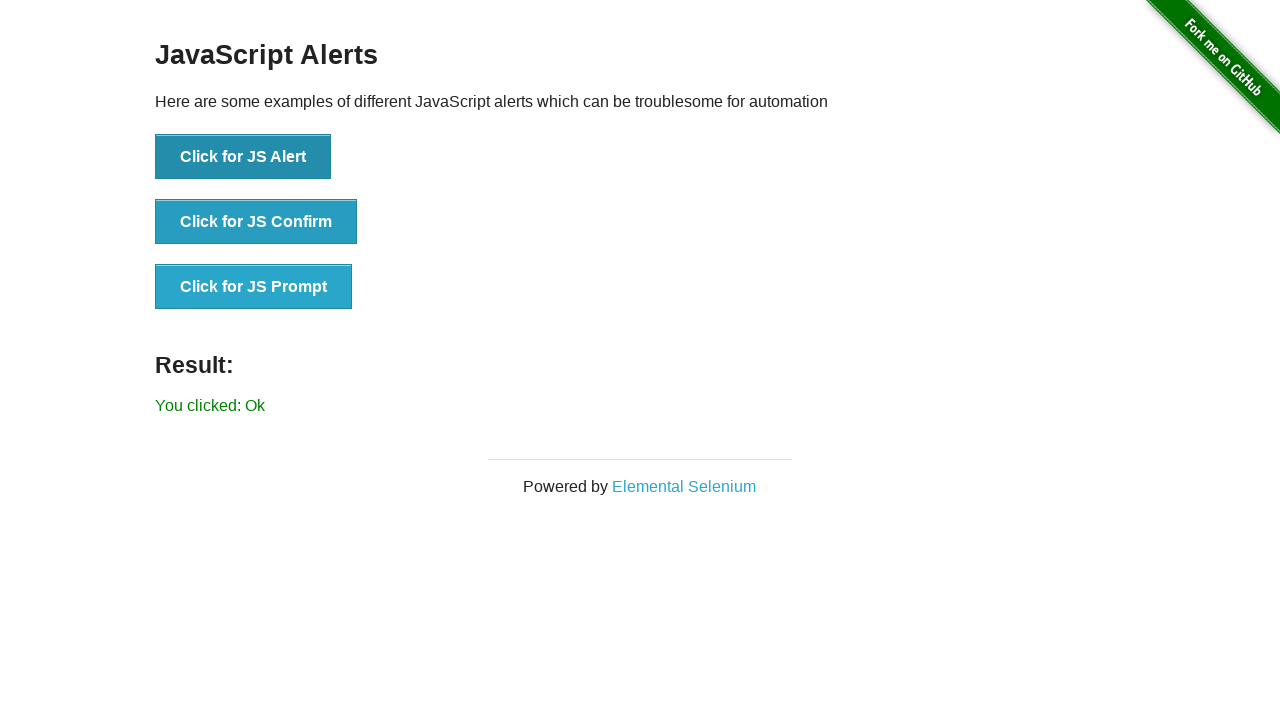

Dismissed JavaScript confirm dialog
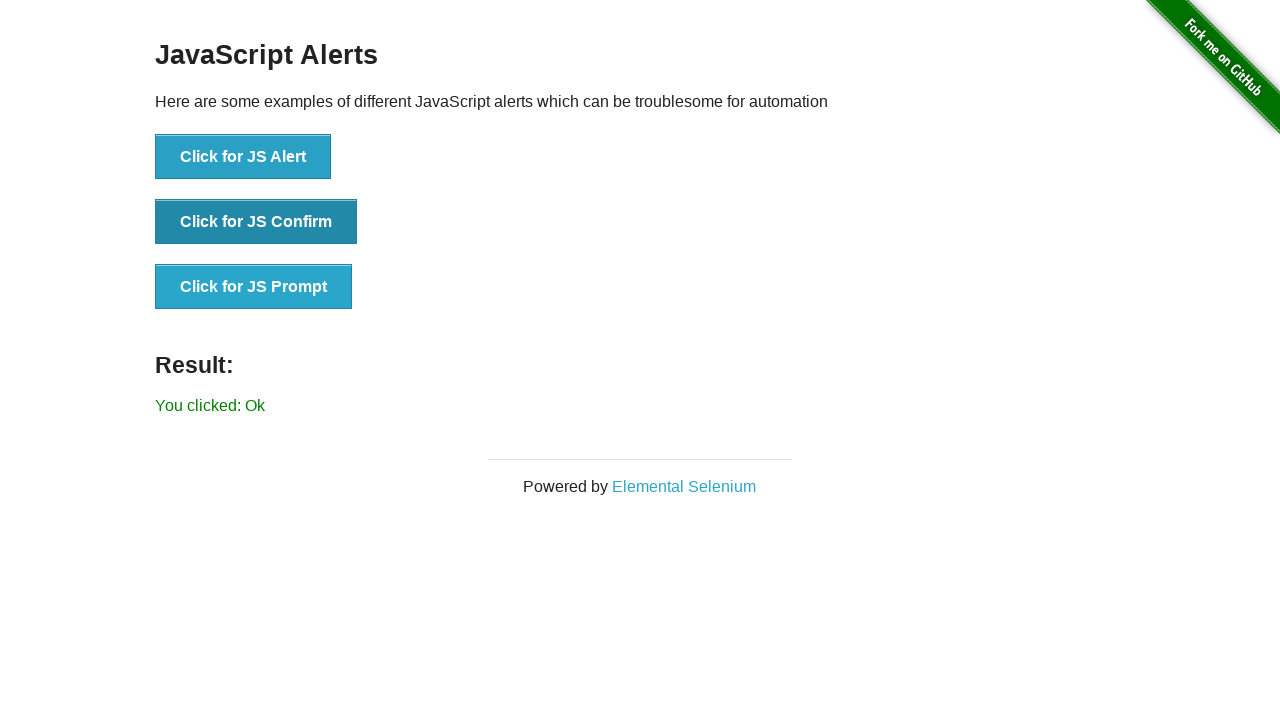

Confirm result message displayed
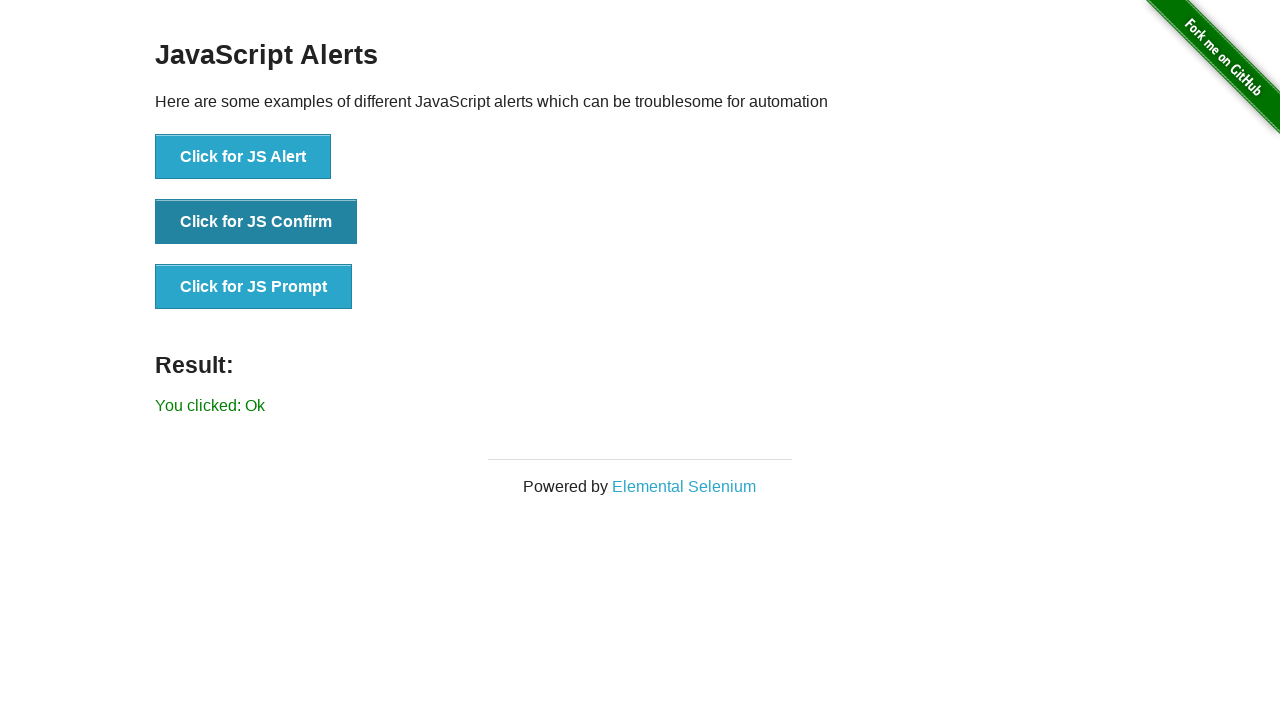

Clicked button to trigger JS Prompt dialog at (254, 287) on button:has-text('Click for JS Prompt')
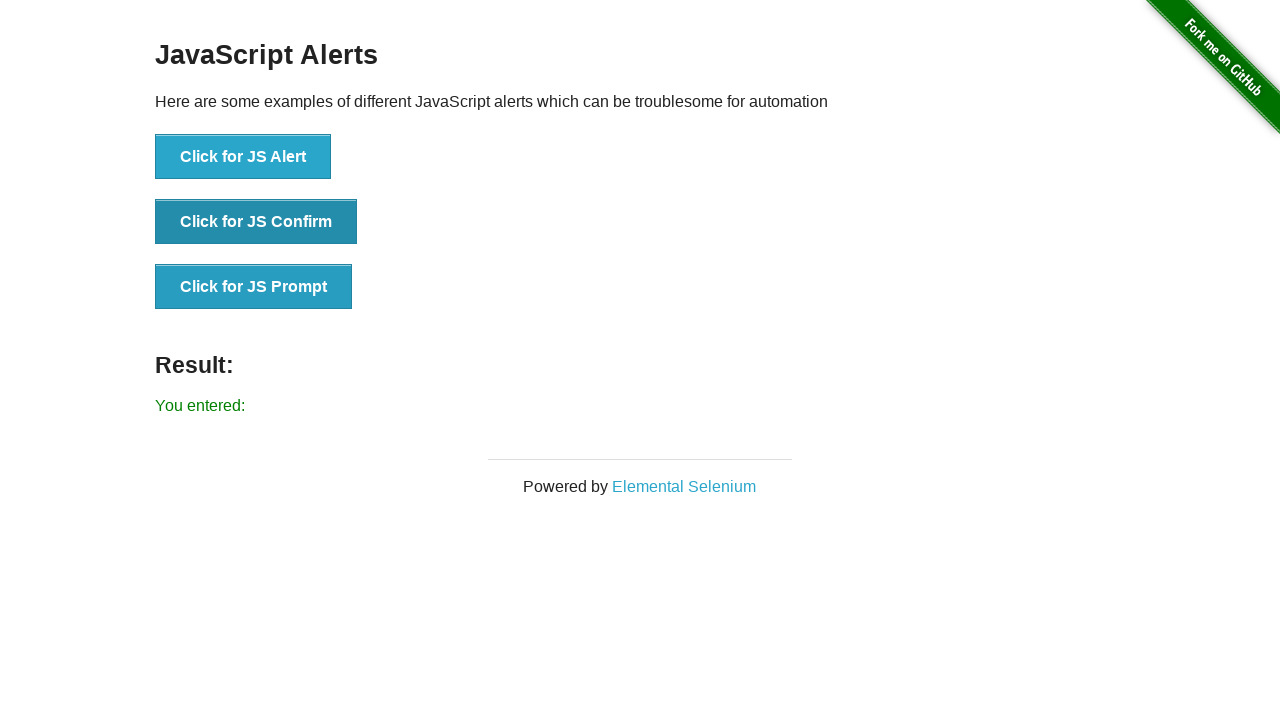

Dismissed JavaScript prompt dialog
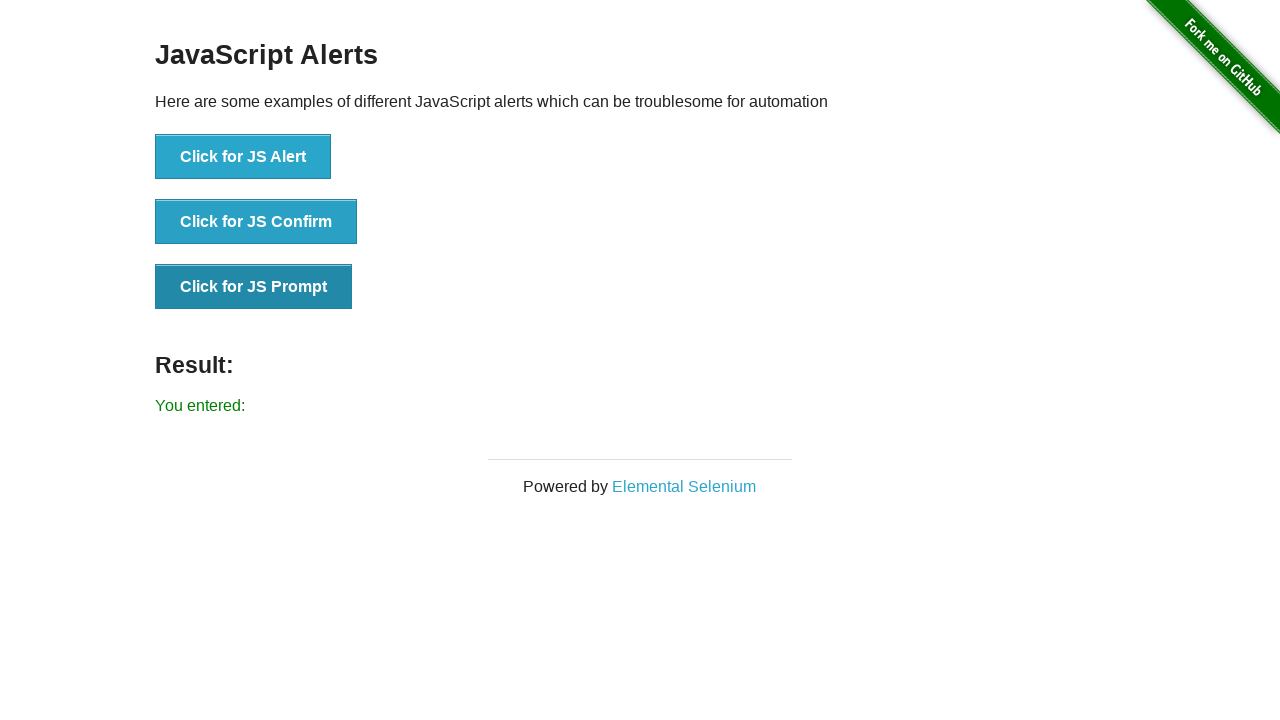

Prompt result message displayed
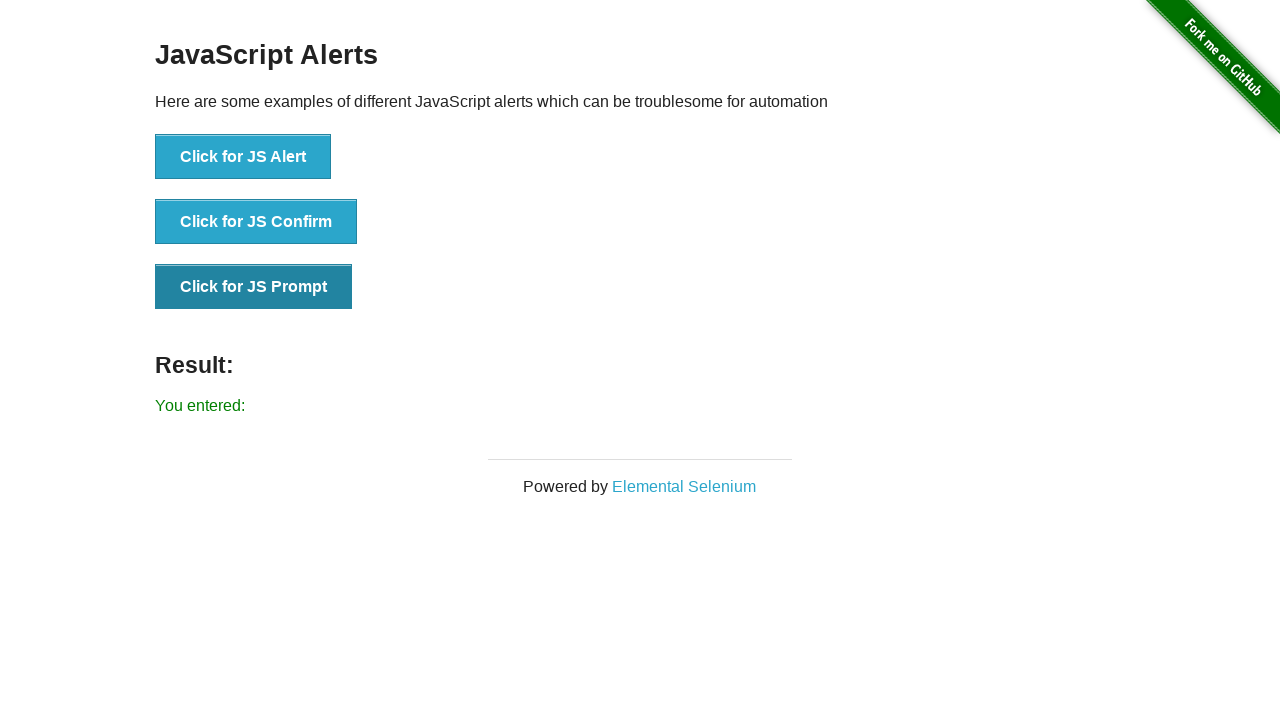

Navigated back to home page
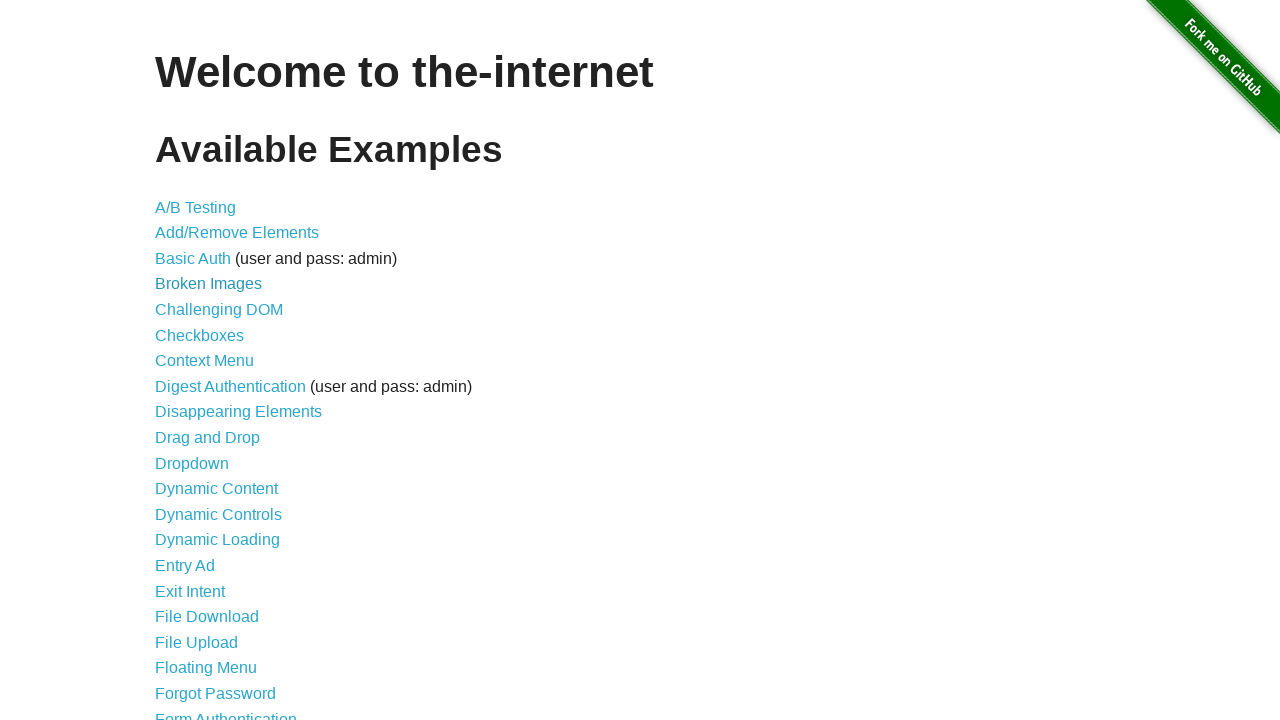

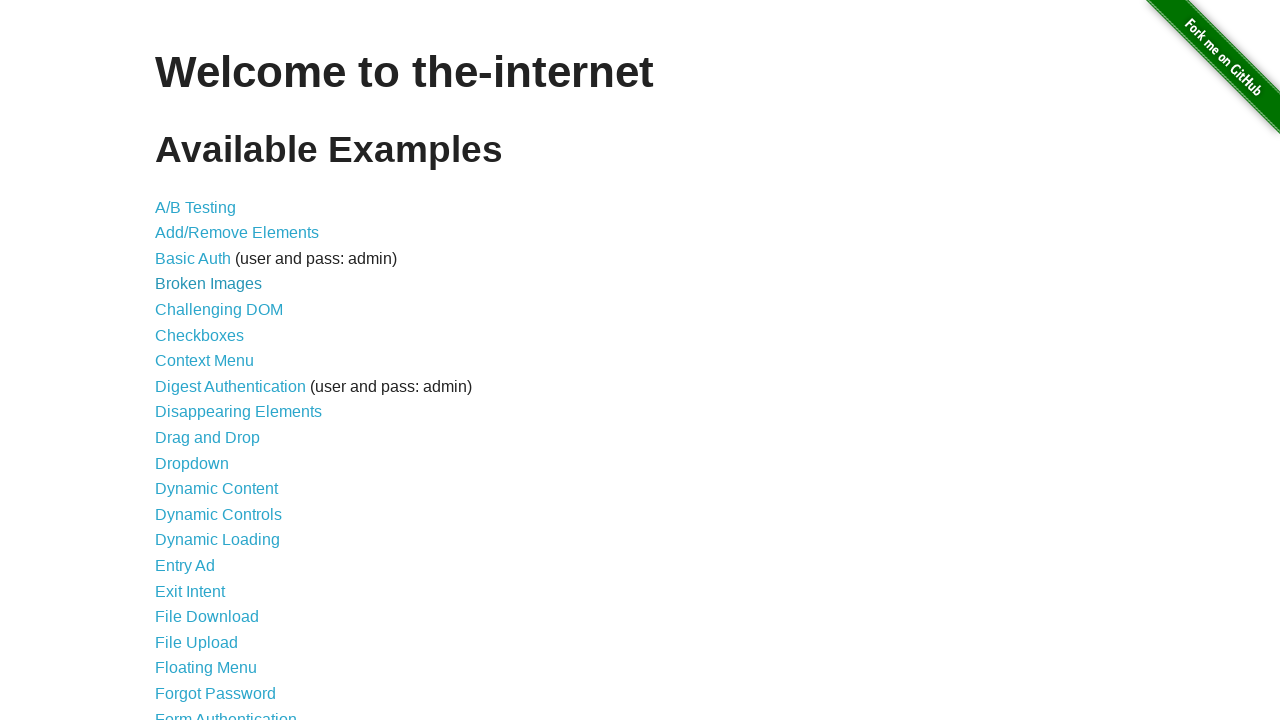